Tests auto-suggestion dropdown functionality by typing partial text and selecting a matching option from the suggestions

Starting URL: https://rahulshettyacademy.com/dropdownsPractise/

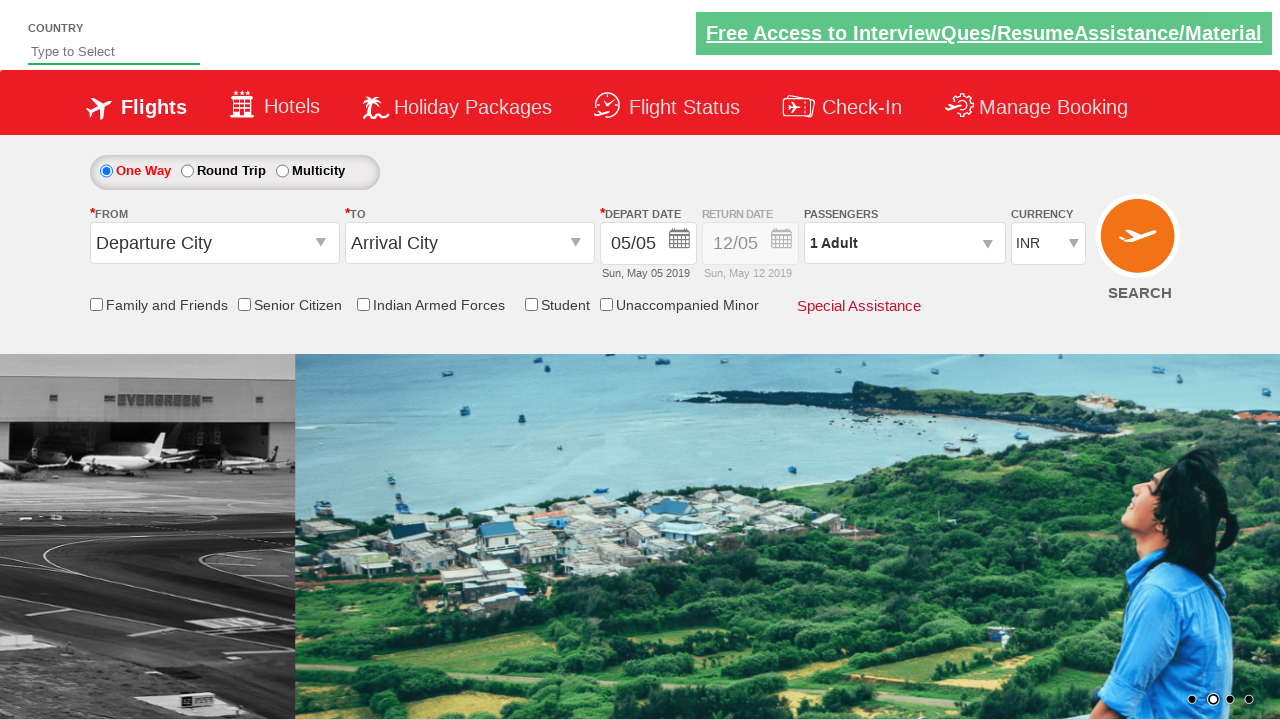

Typed 'ind' in auto-suggest field on #autosuggest
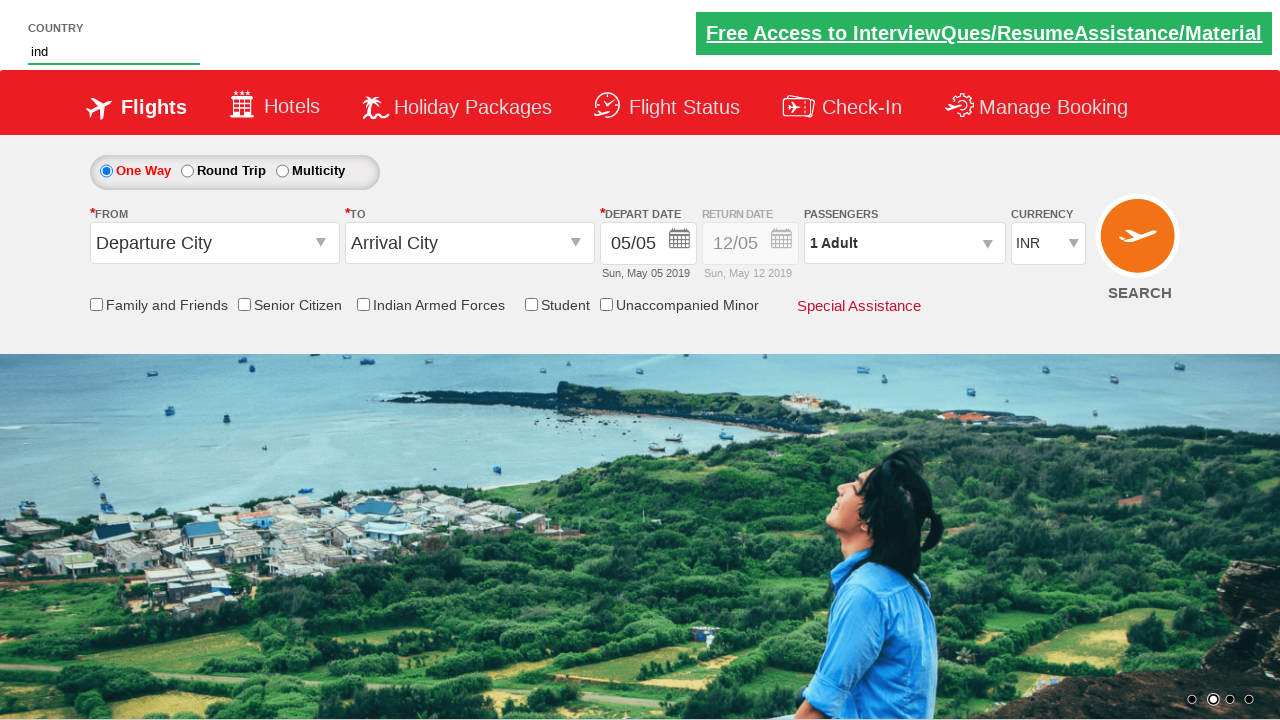

Auto-suggestion dropdown appeared with matching options
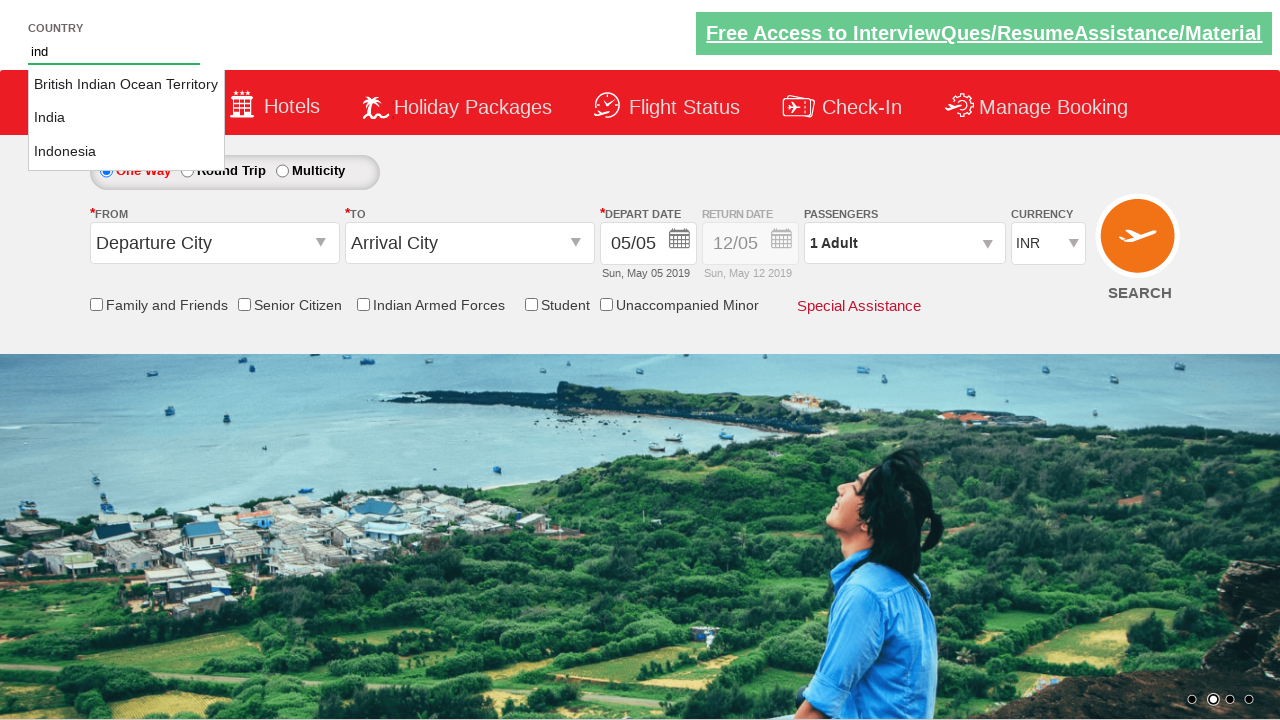

Selected 'India' from auto-suggestion dropdown at (126, 118) on li[class$='ui-menu-item'] a >> nth=1
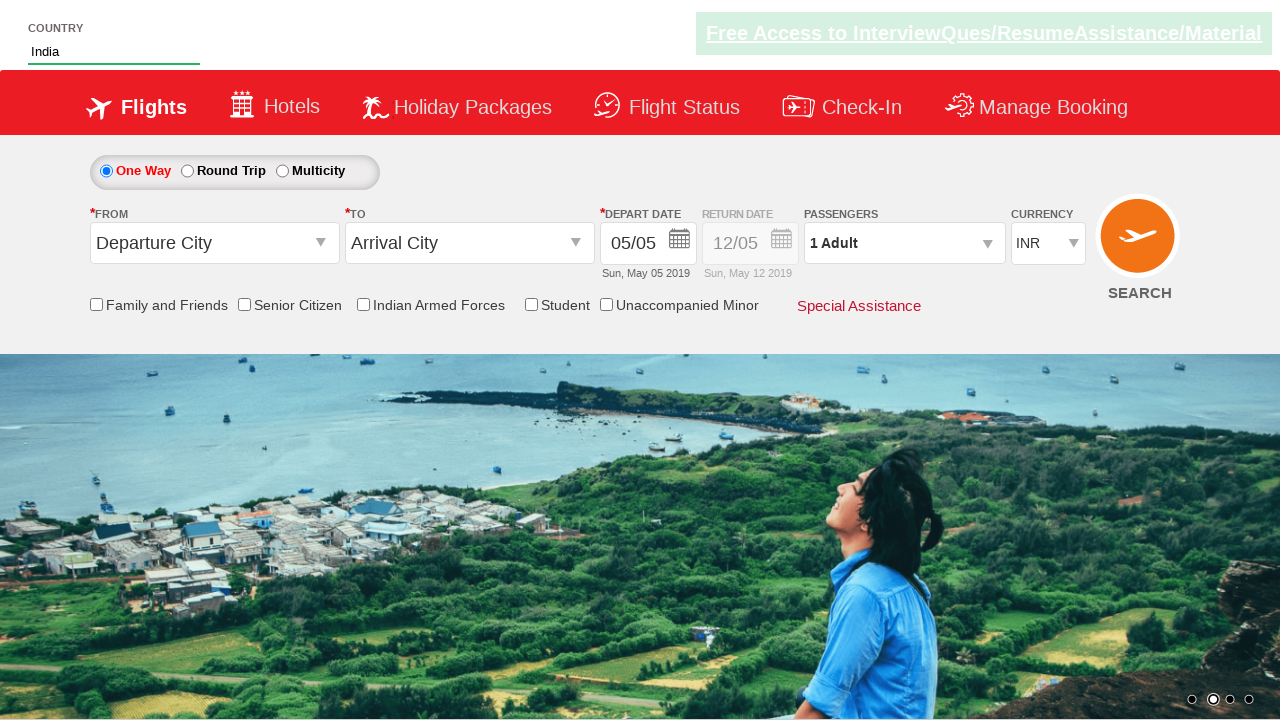

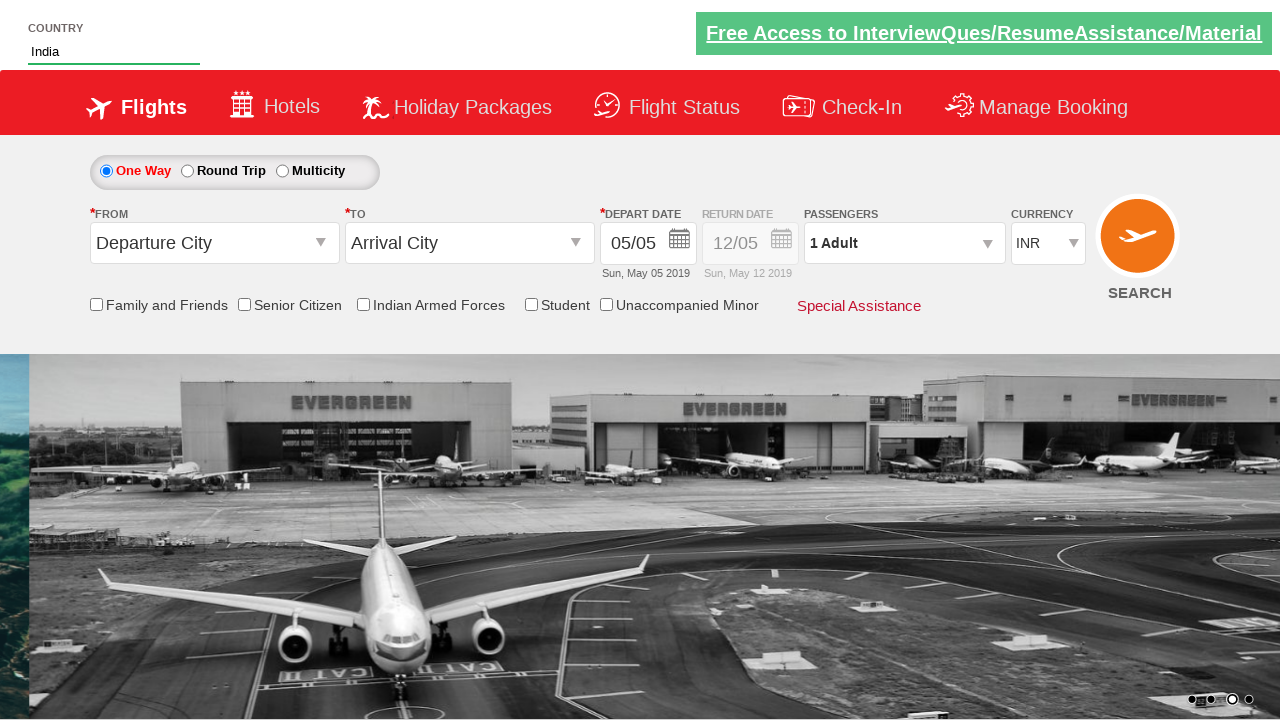